Tests the AI sync functionality on a production SOP maker app by clicking the description sync button, verifying a modal appears, and then closing the modal.

Starting URL: https://sop-maker-production.up.railway.app/

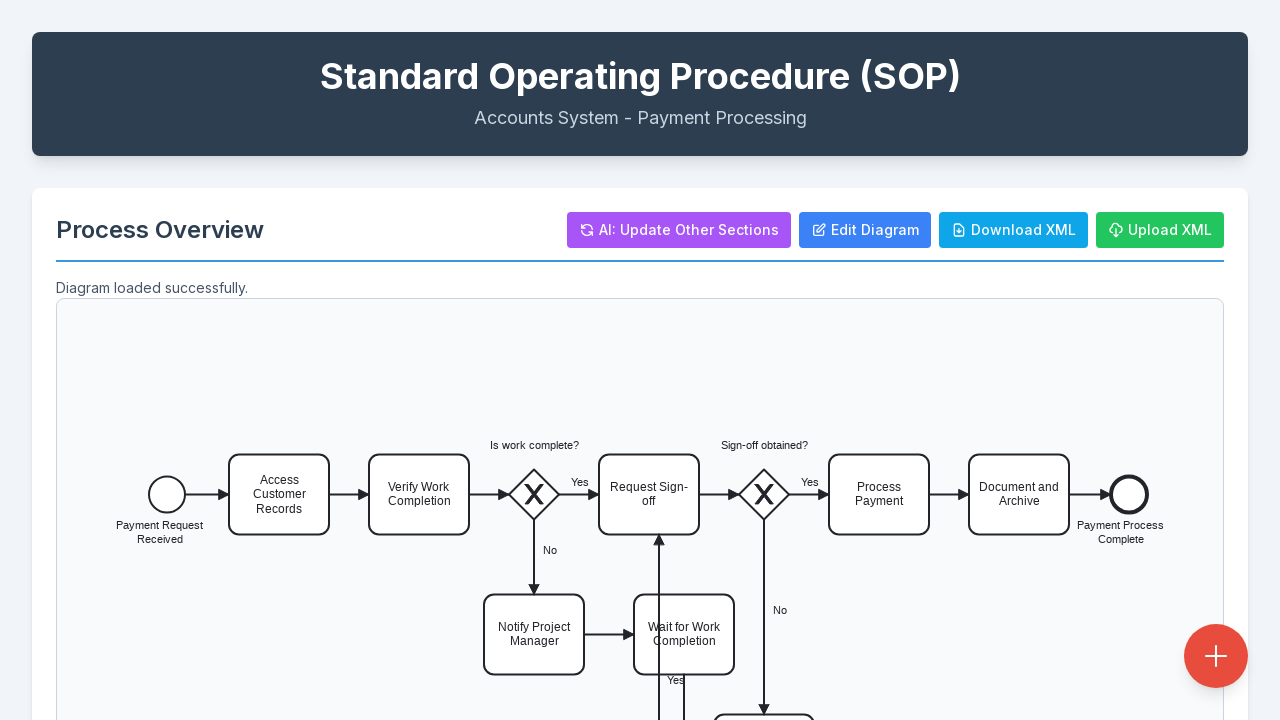

Waited 3 seconds for page to fully load
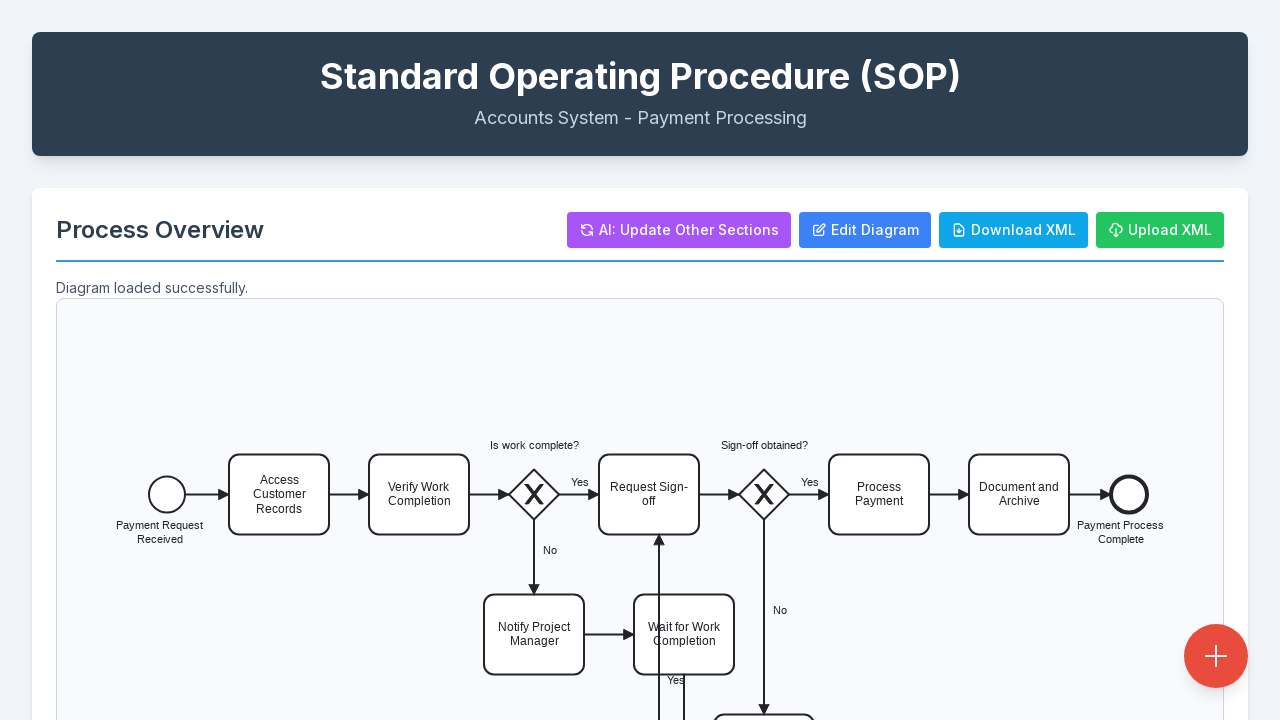

Clicked the Description Sync button at (1037, 360) on #syncDescriptionBtn
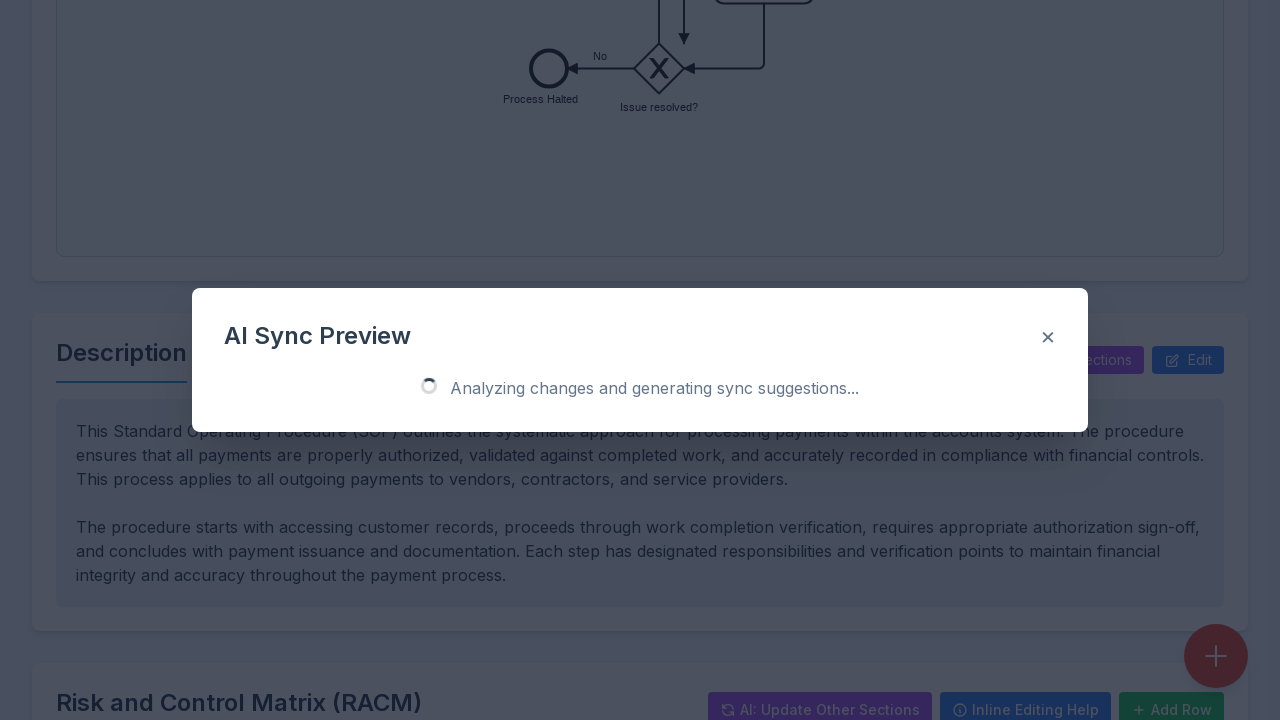

Waited 8 seconds for API call to complete
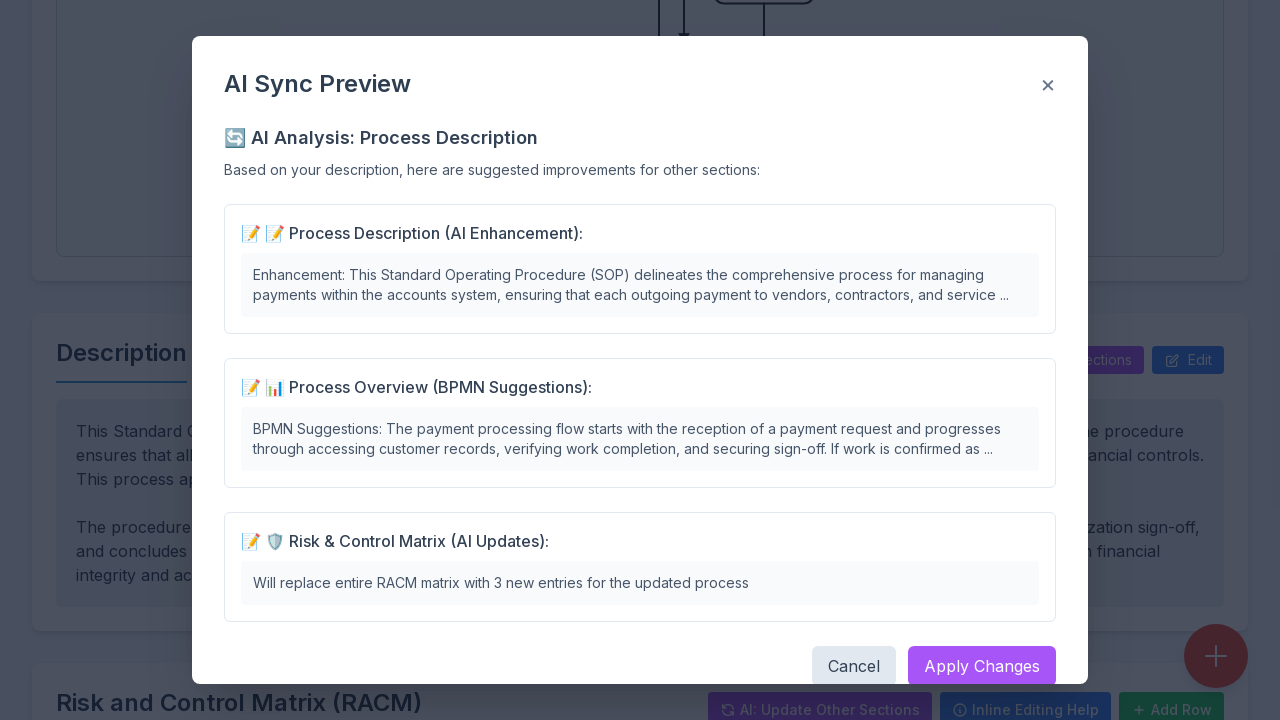

Located sync preview modal
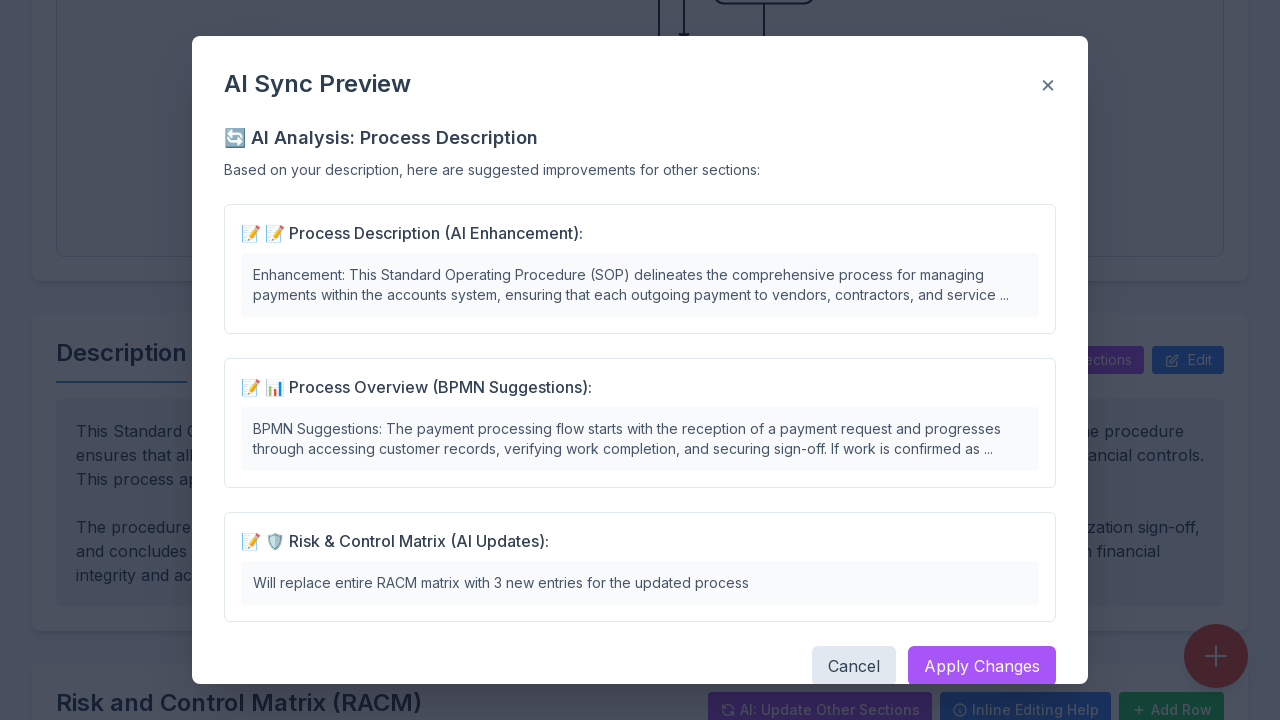

Sync preview modal is visible
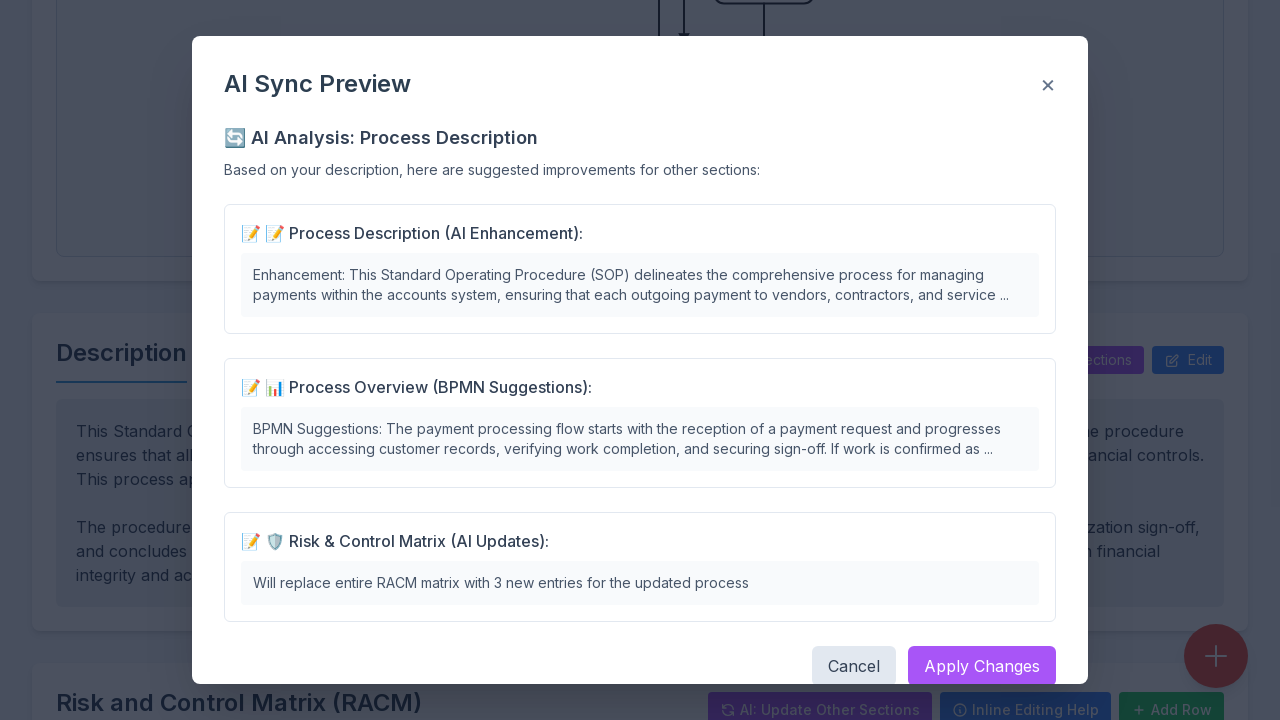

Clicked reject button to close modal at (854, 664) on #rejectSyncBtn
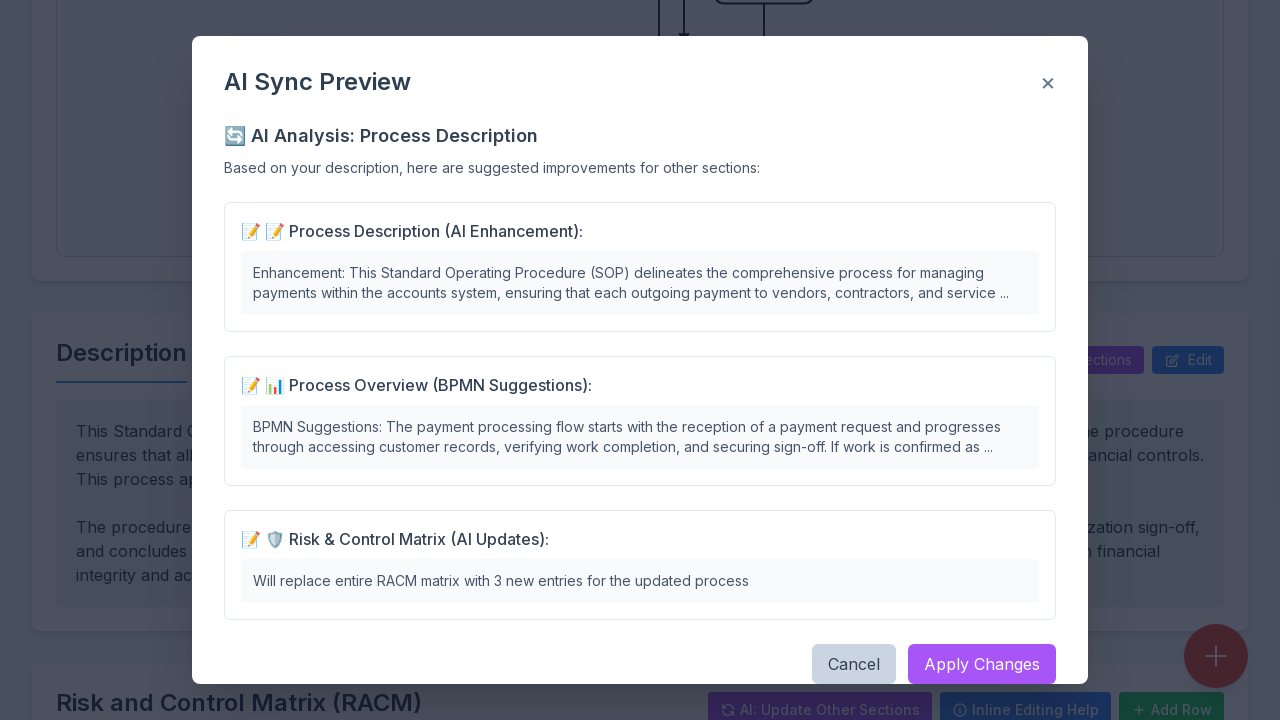

Waited 2 seconds after closing modal
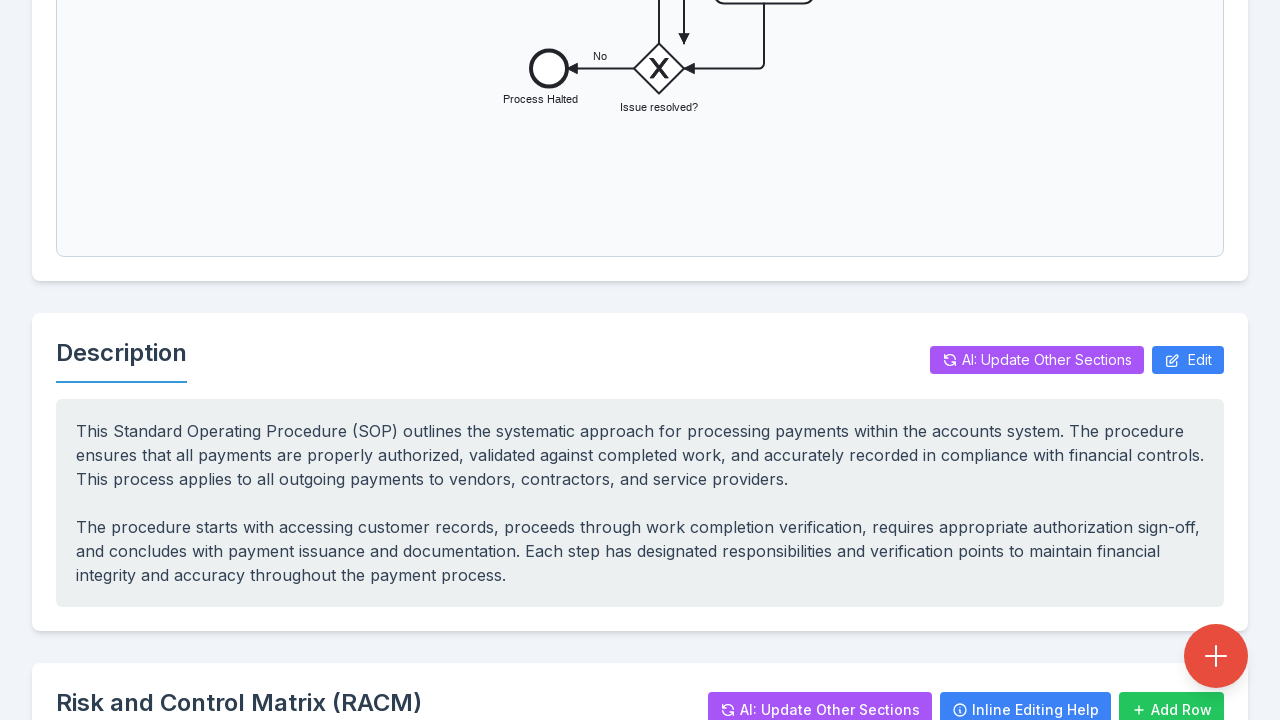

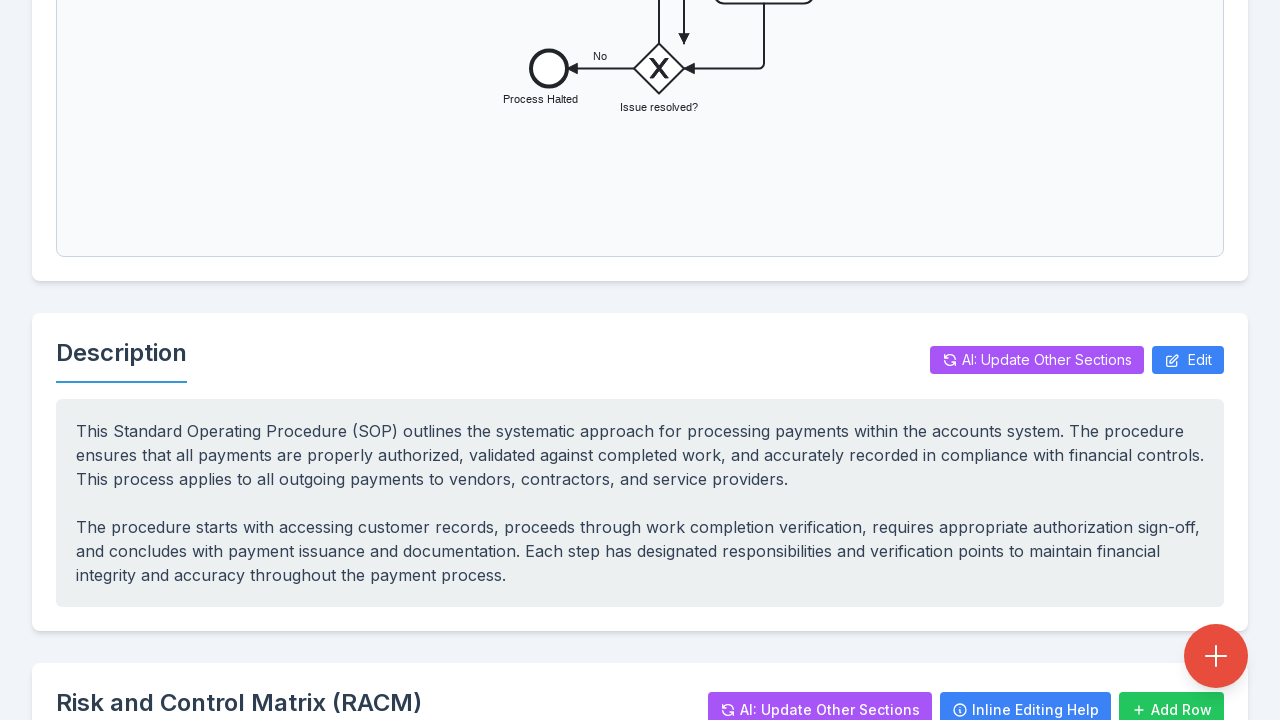